Tests JavaScript alert handling by clicking a button that triggers a JS confirm dialog, dismissing it, and verifying the result message

Starting URL: https://the-internet.herokuapp.com/javascript_alerts

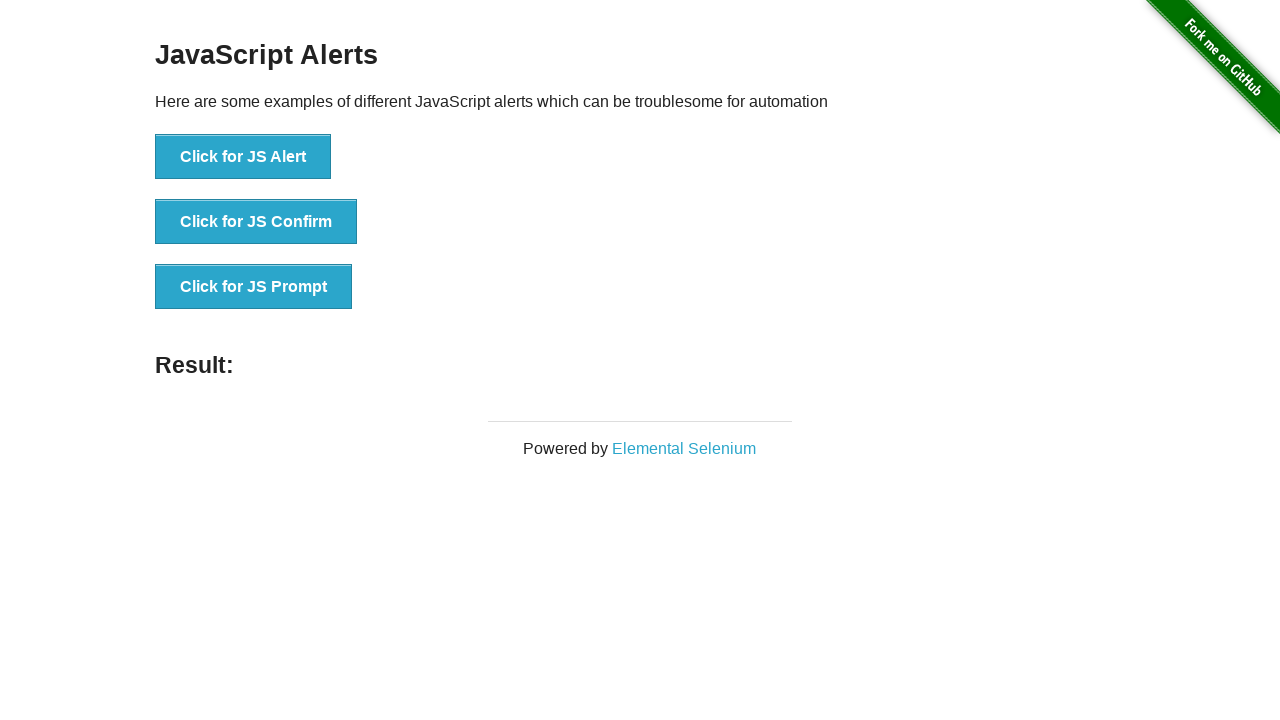

Set up dialog handler to dismiss confirm dialog
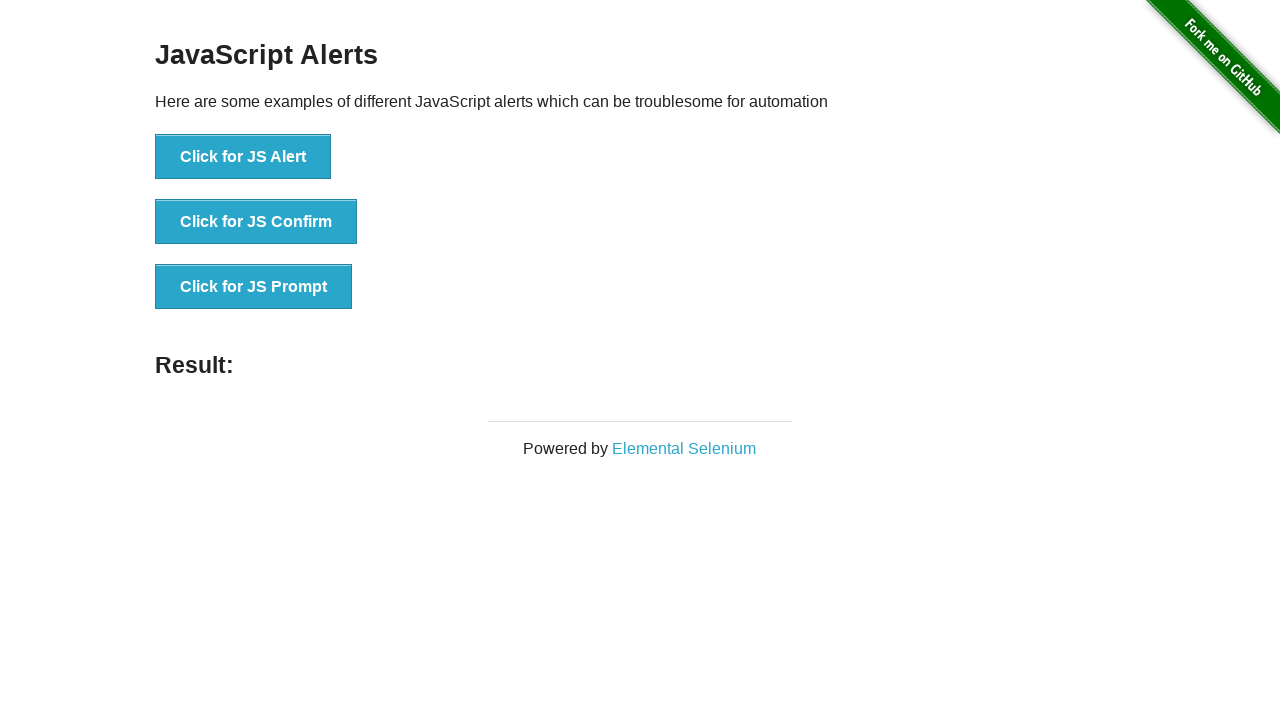

Clicked the JS Confirm button at (256, 222) on internal:role=button[name="Click for JS Confirm"i]
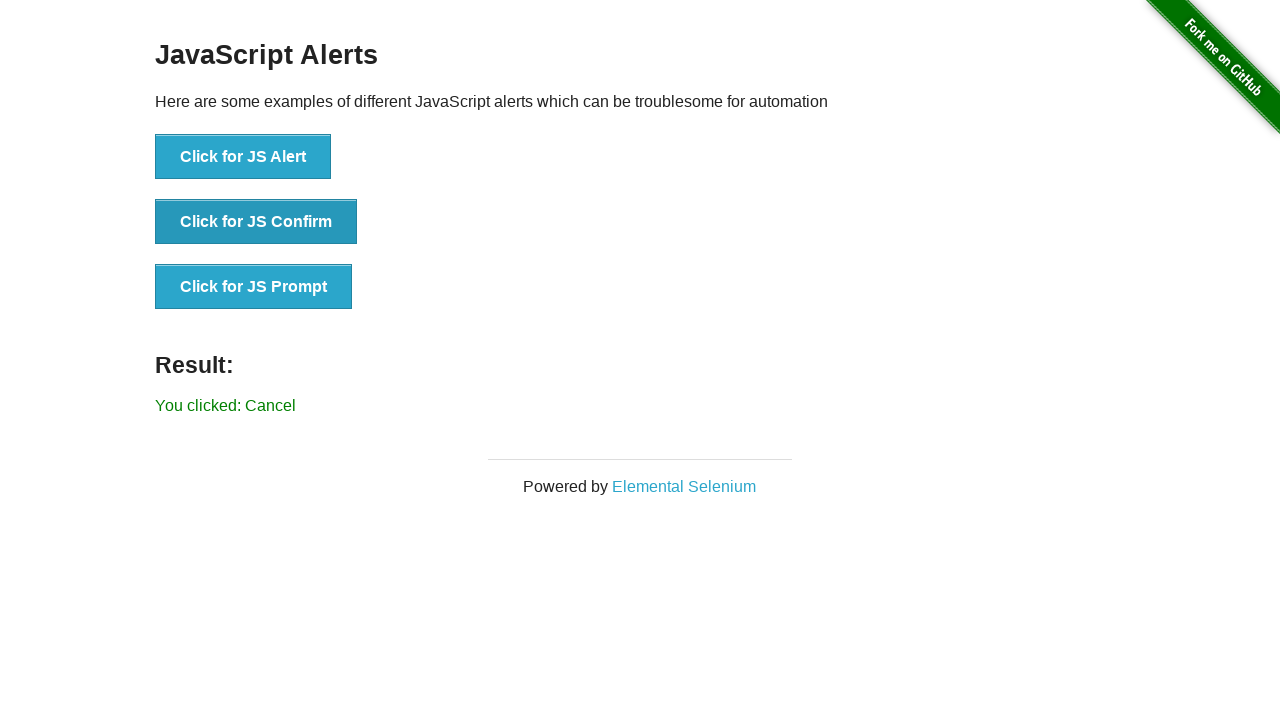

Result text element loaded on page
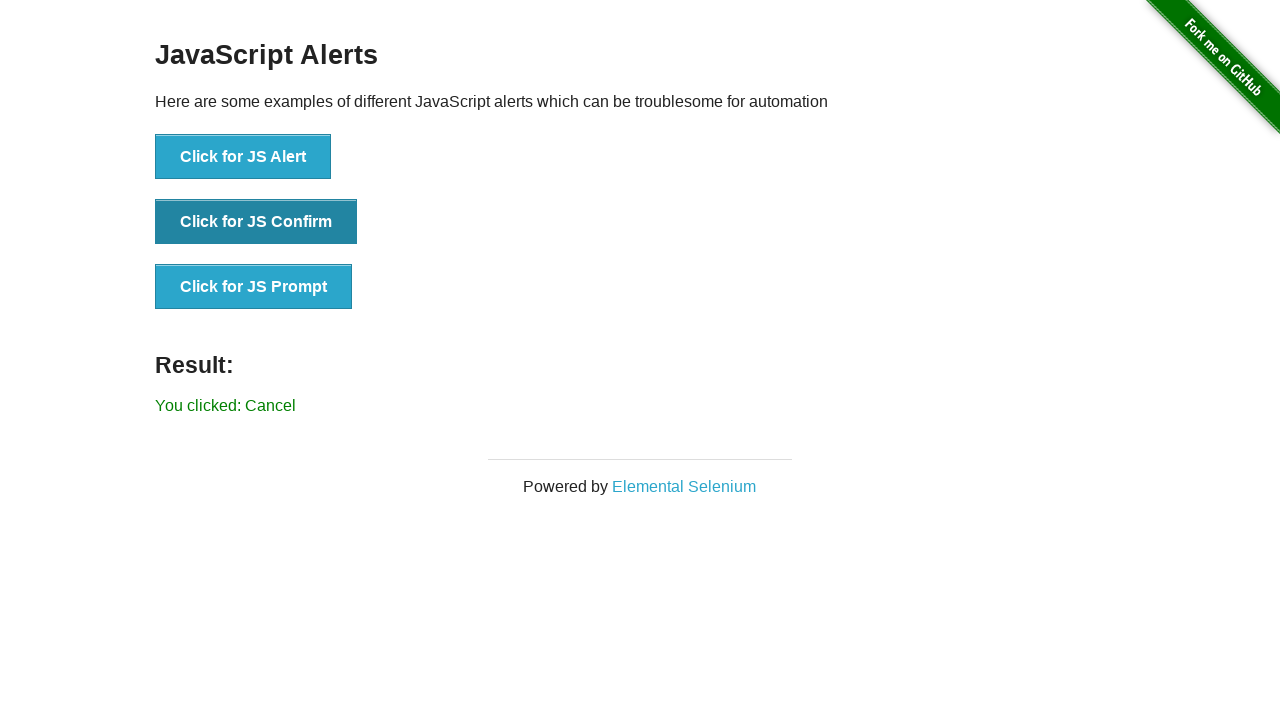

Retrieved result text: 'You clicked: Cancel'
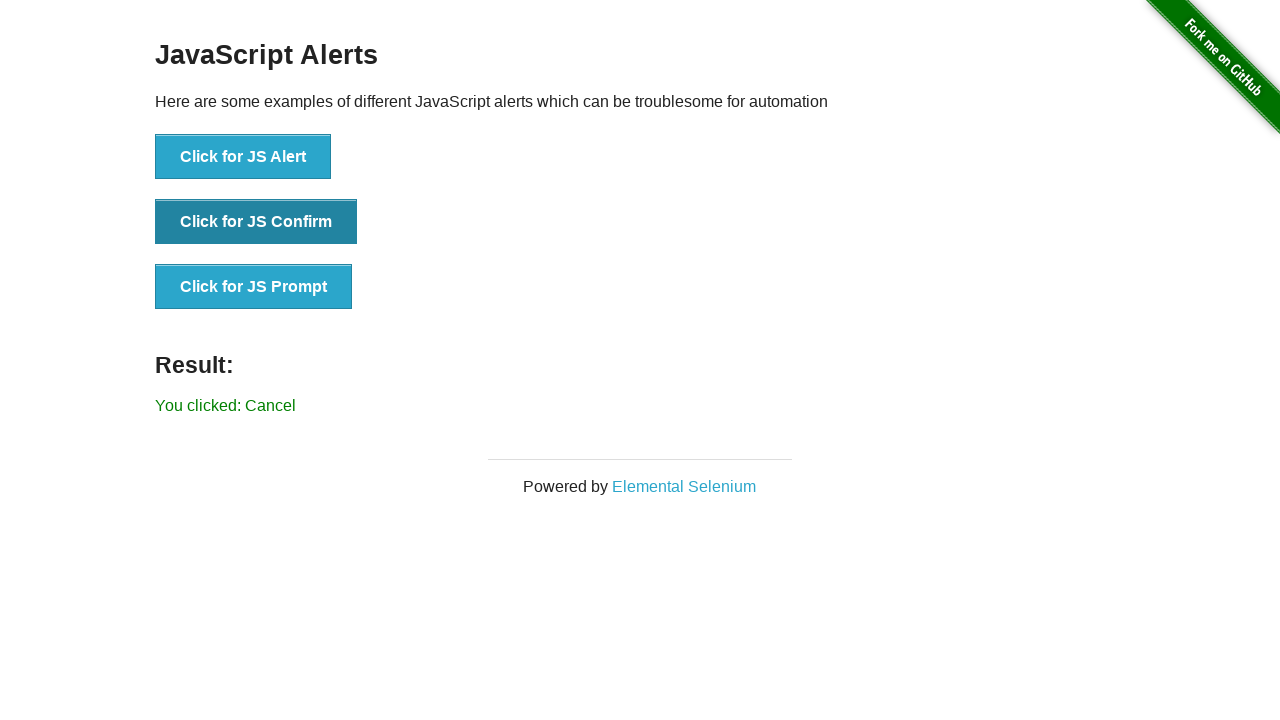

Verified that dismiss action was recorded as 'Cancel'
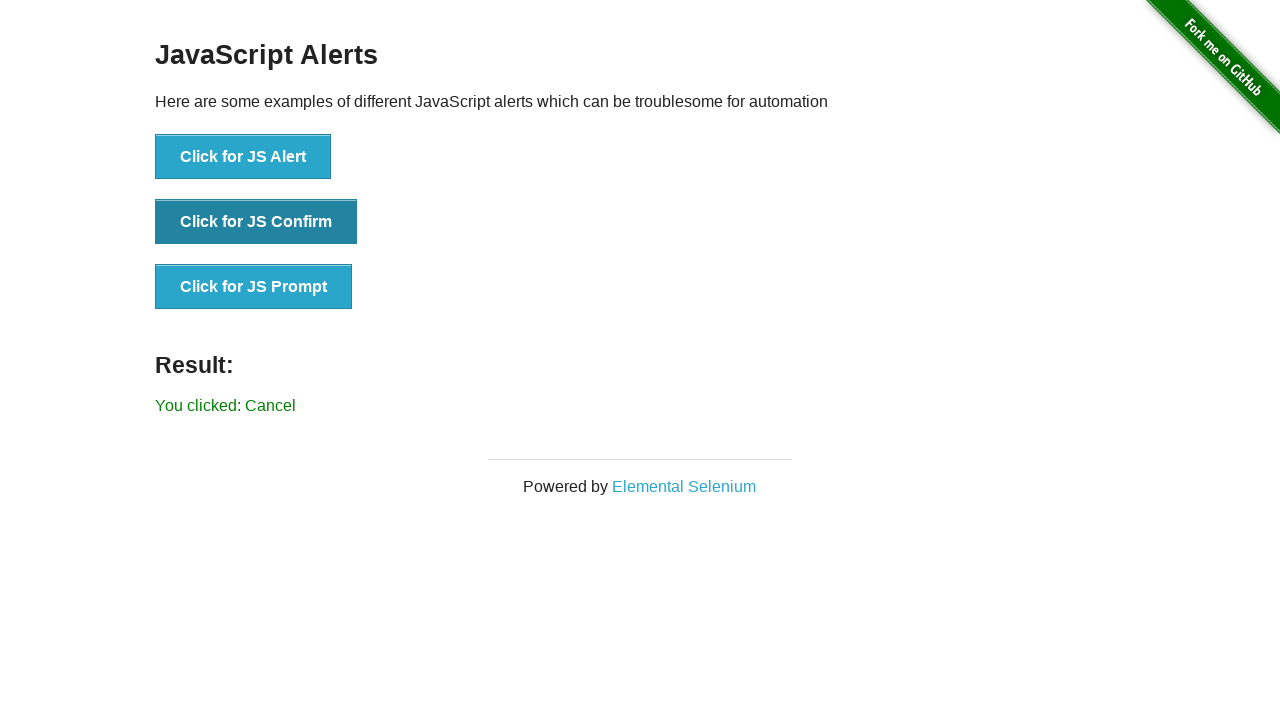

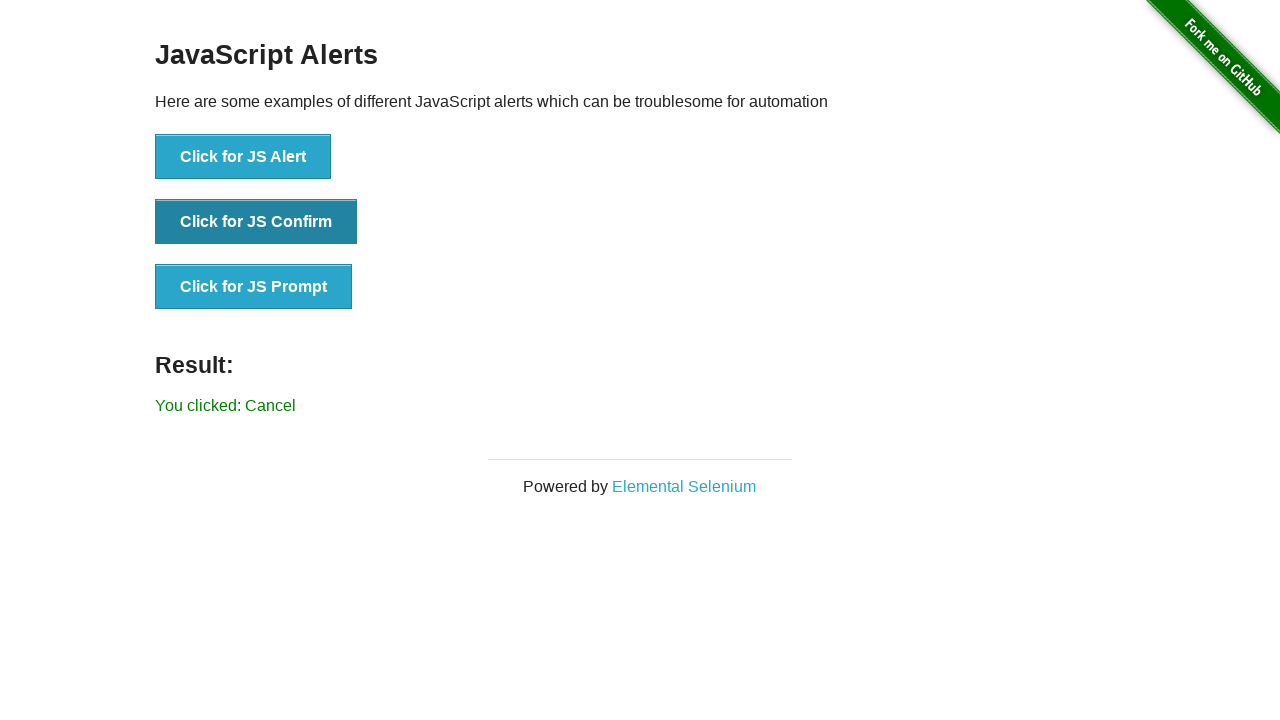